Navigates to the Selenium dev website, maximizes the window, and validates that the page title matches the expected value.

Starting URL: https://www.selenium.dev

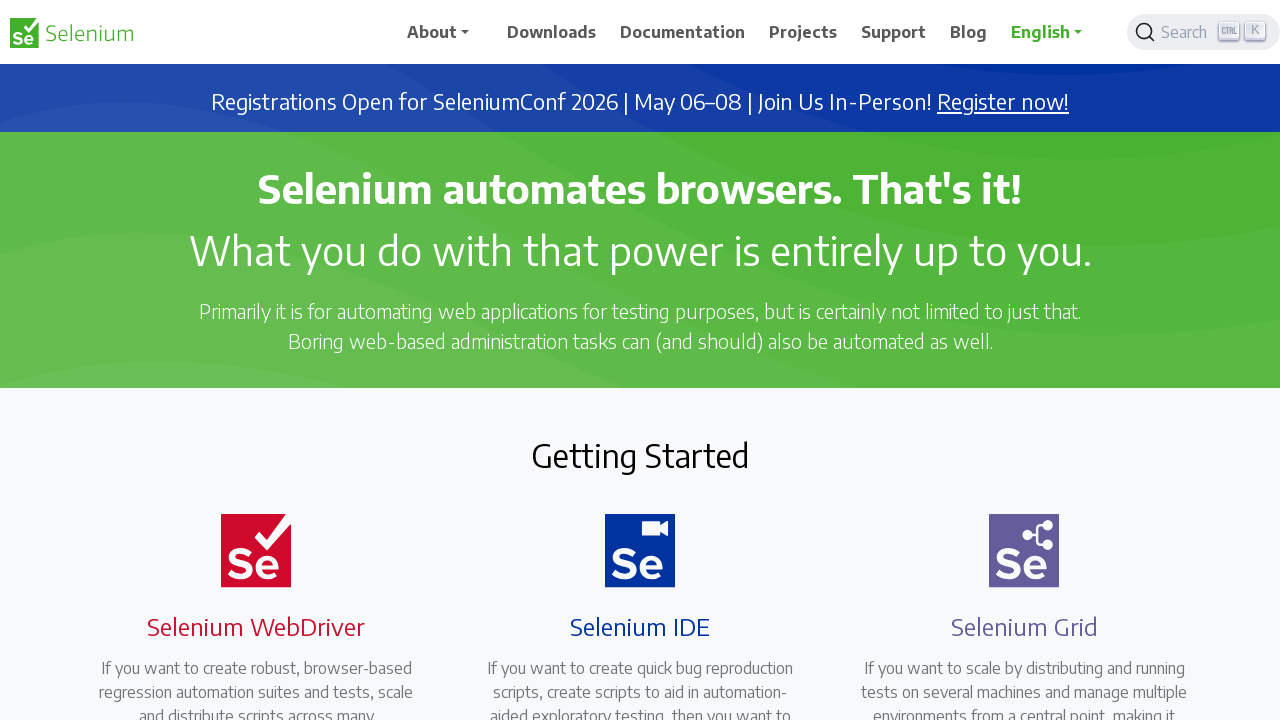

Navigated to https://www.selenium.dev
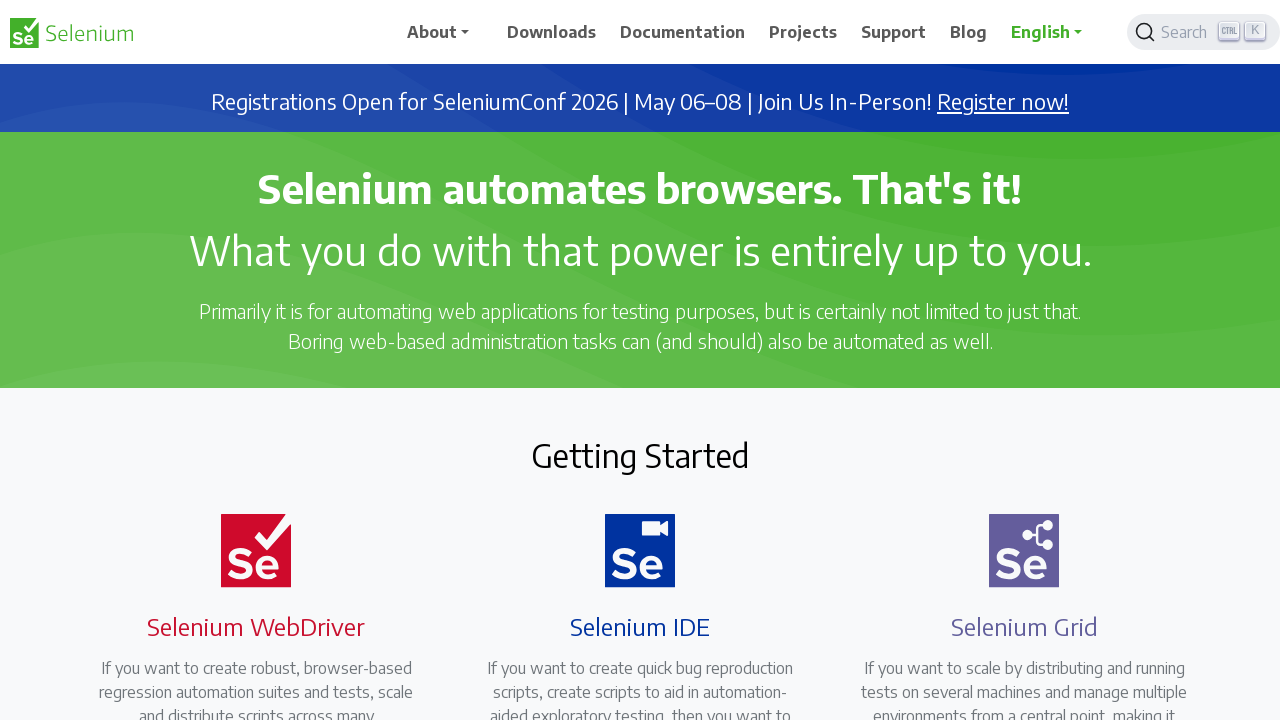

Set viewport to 1920x1080 to maximize window
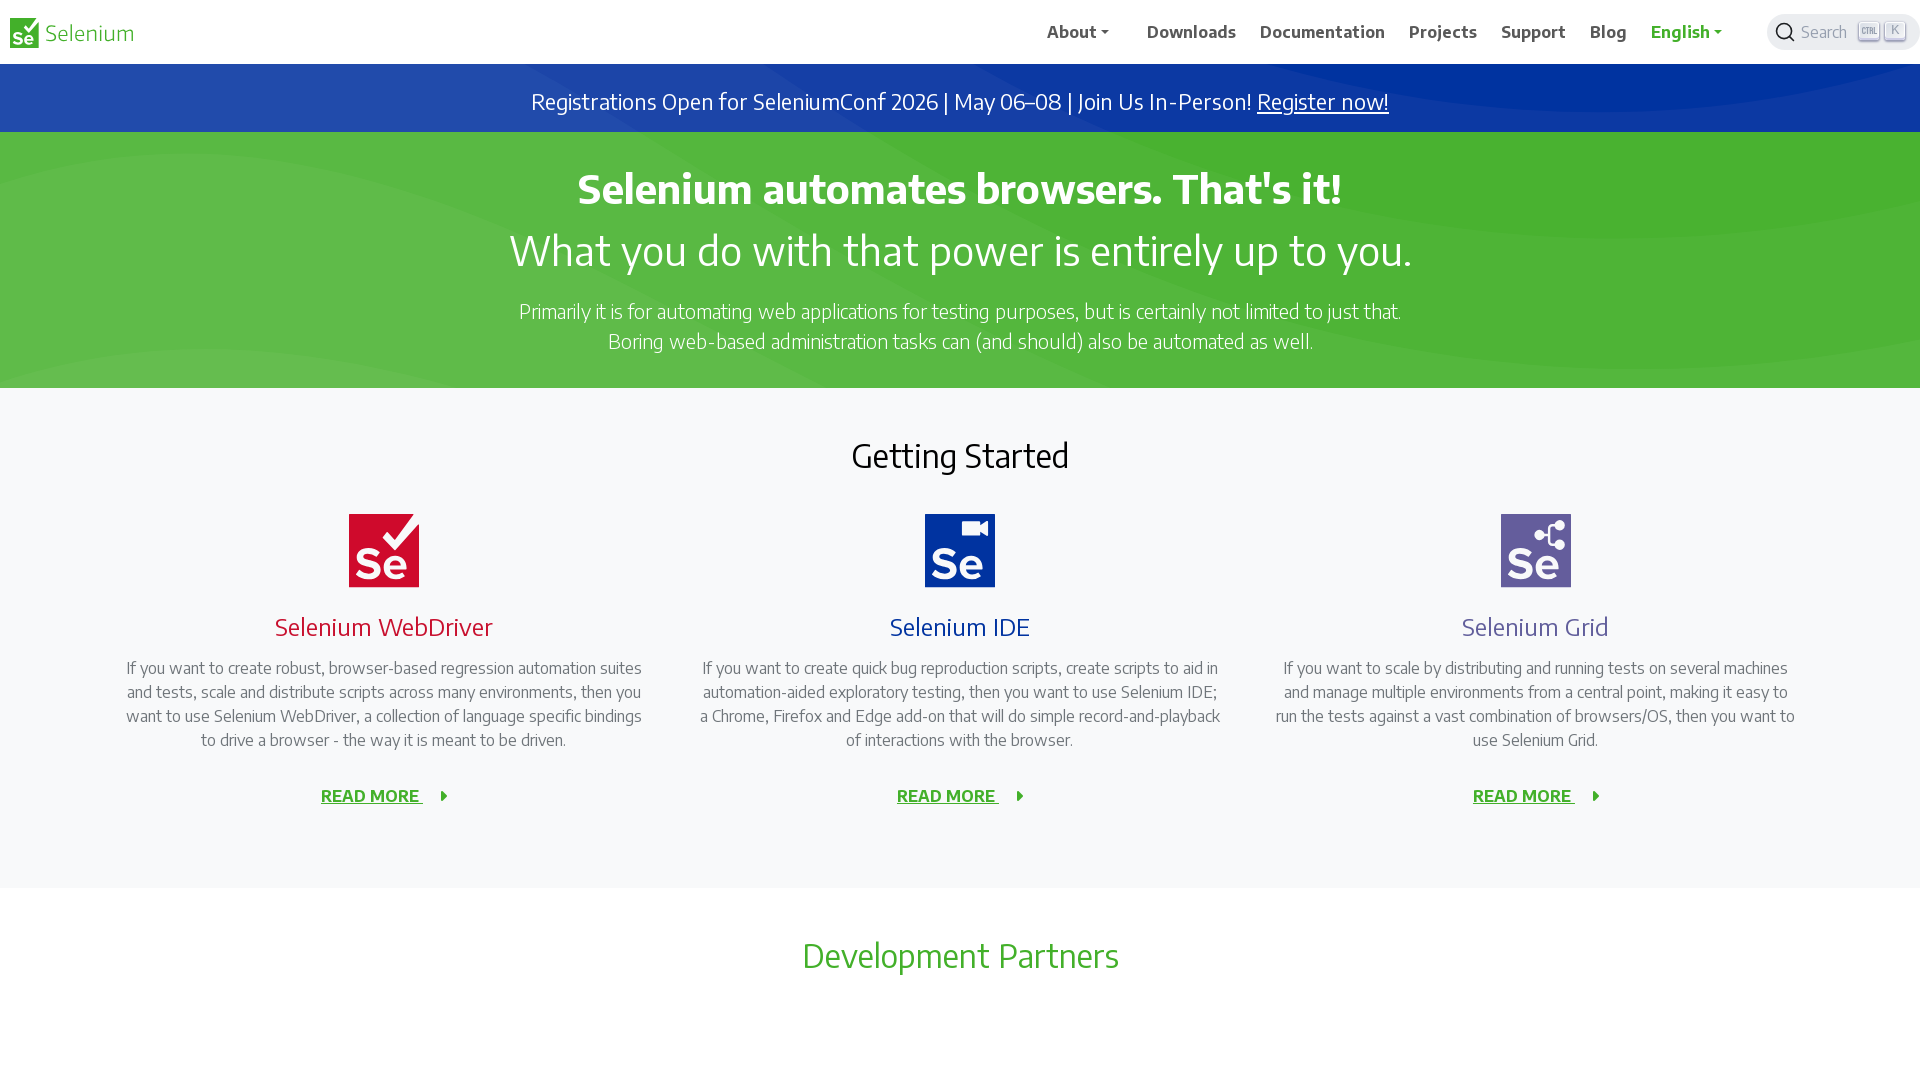

Page loaded and domcontentloaded state reached
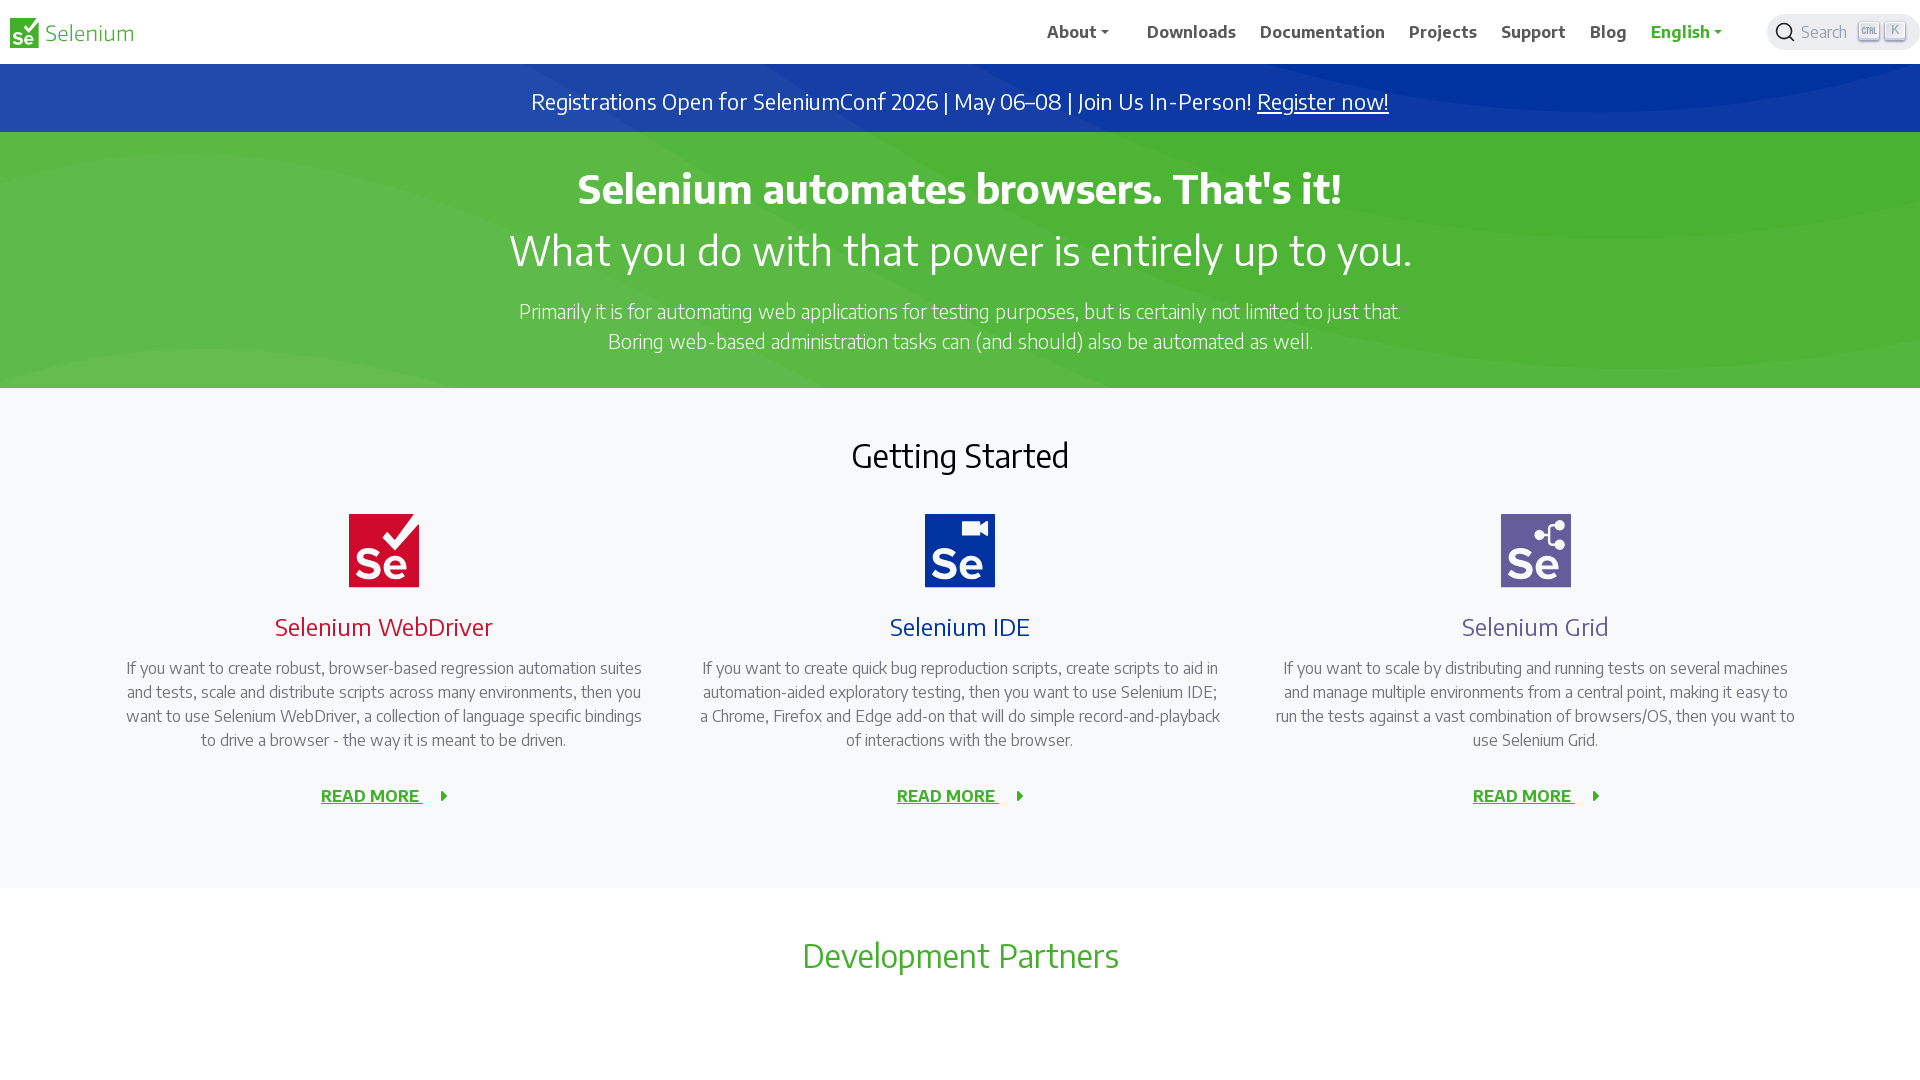

Retrieved page title
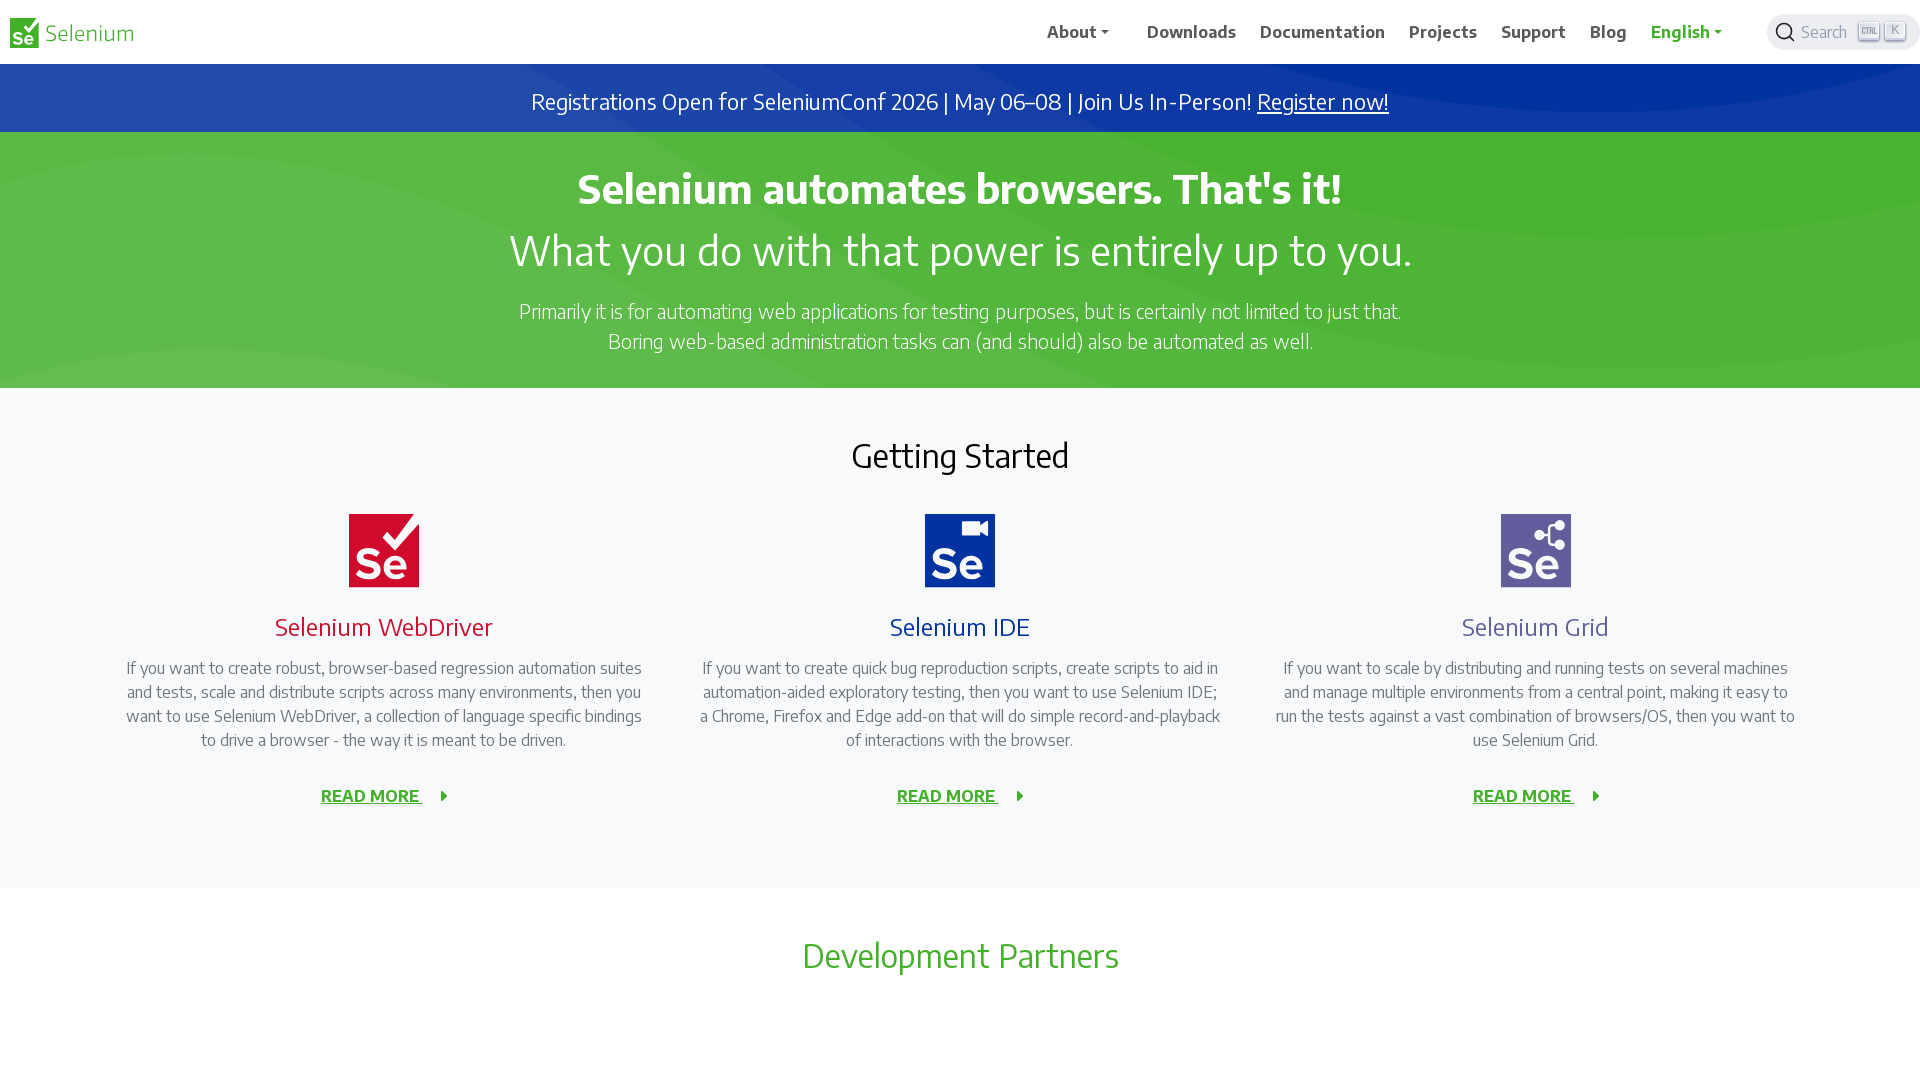

Title validation failed - expected 'Selenium dev', got 'Selenium'
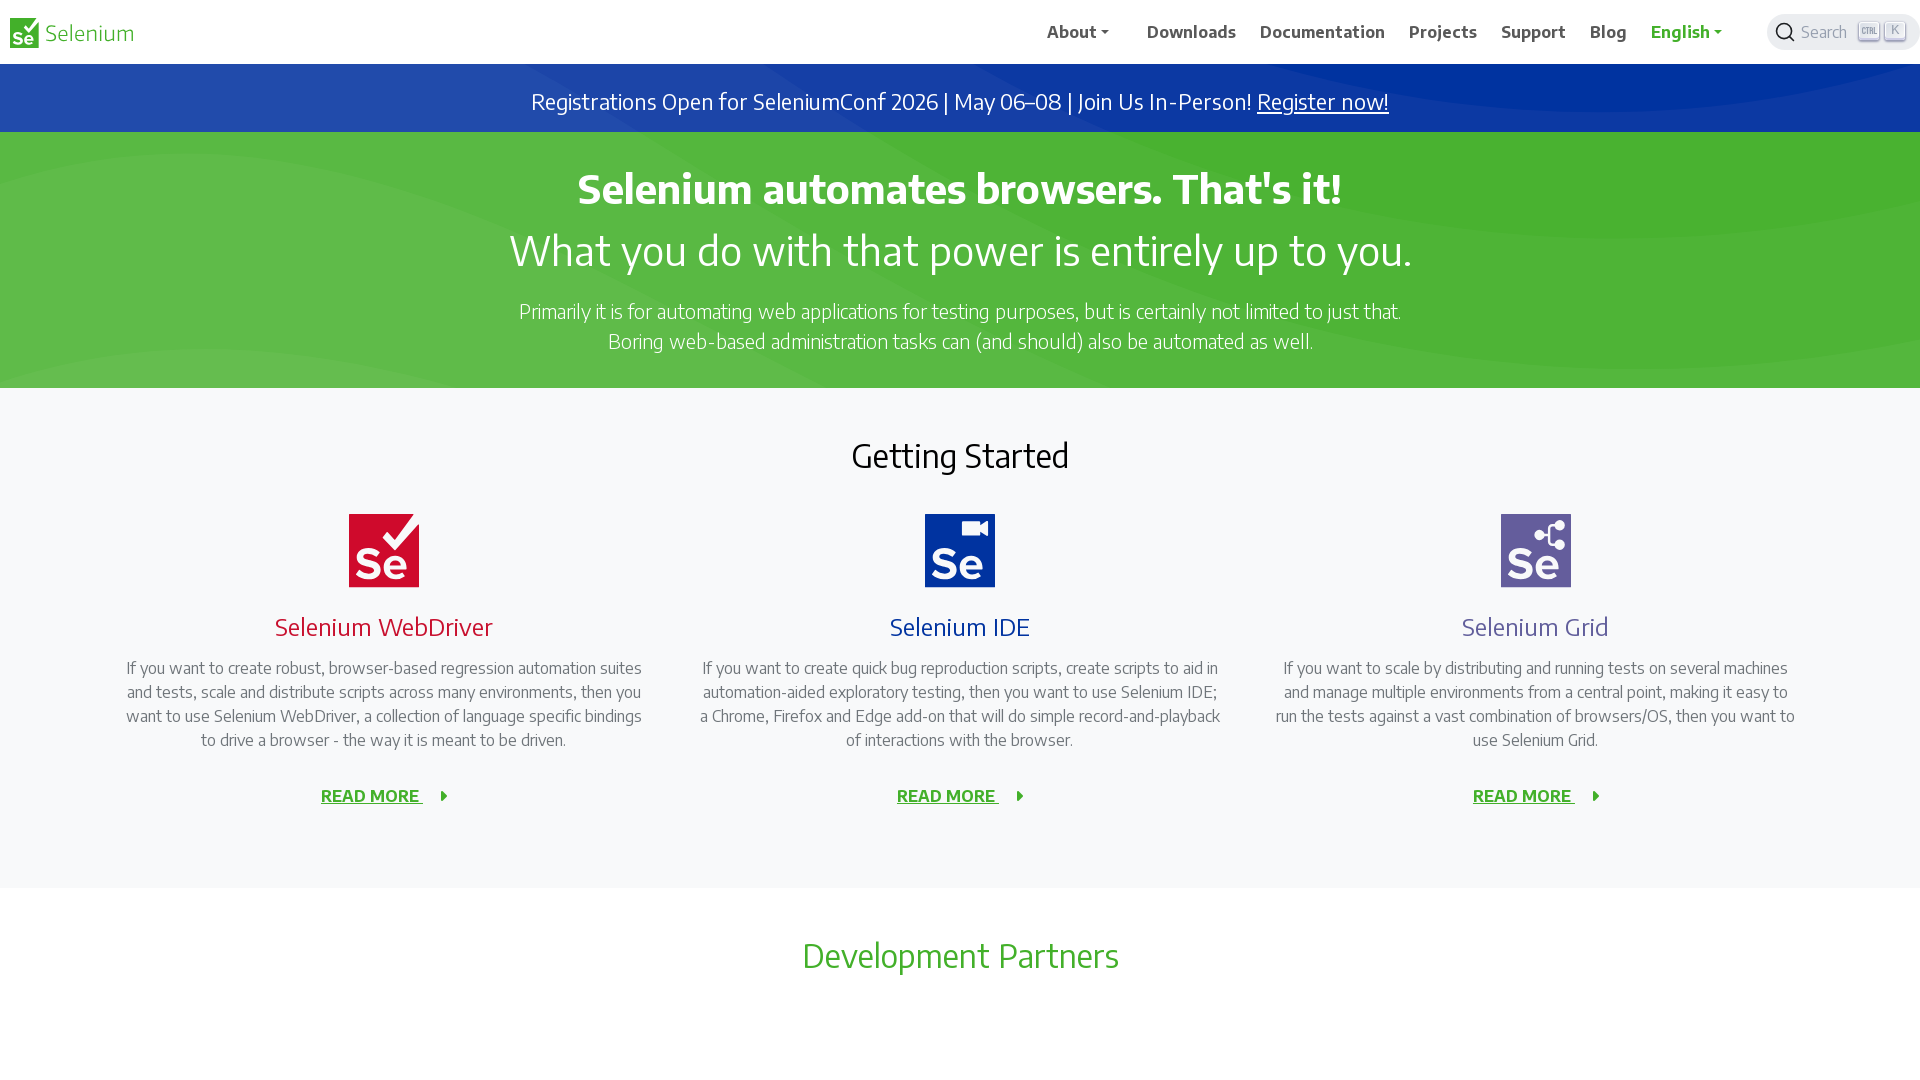

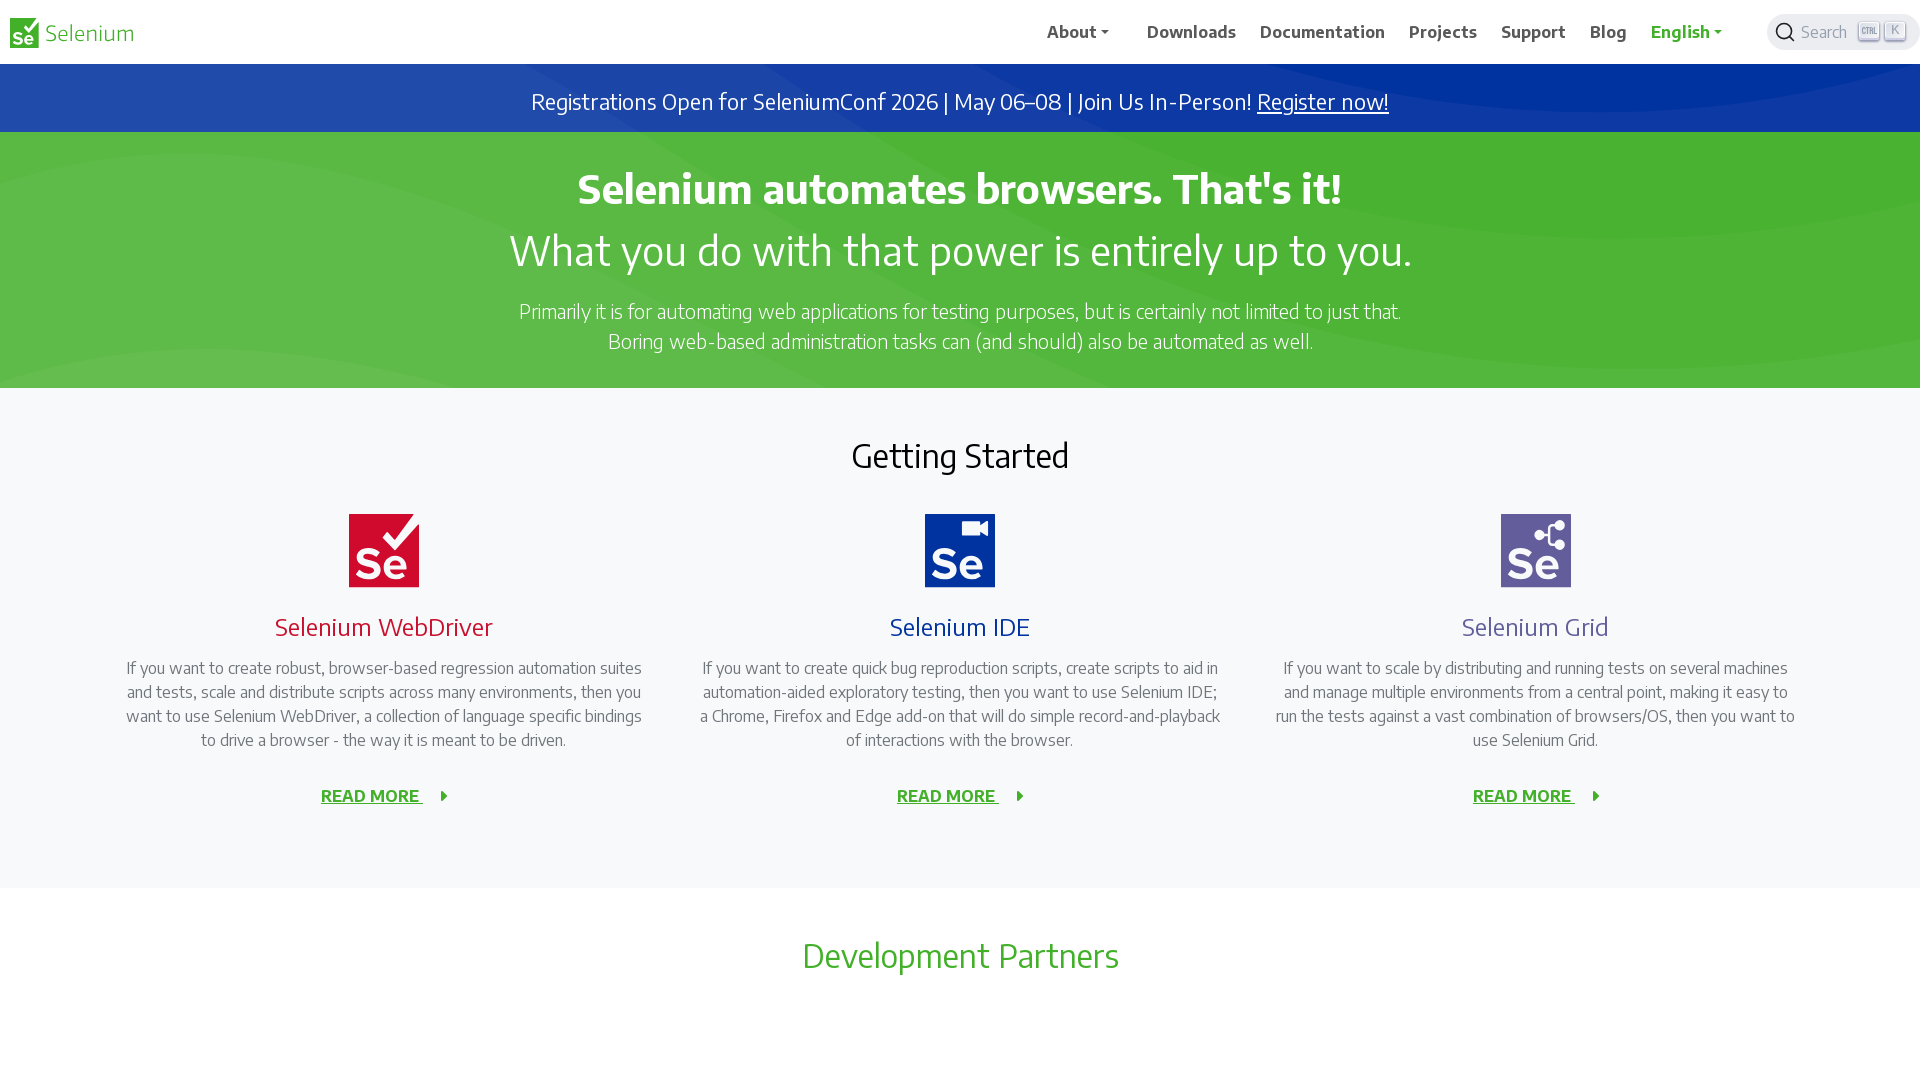